Navigates to Dynamic Controls page, clicks Remove button and verifies checkbox is removed

Starting URL: https://the-internet.herokuapp.com/

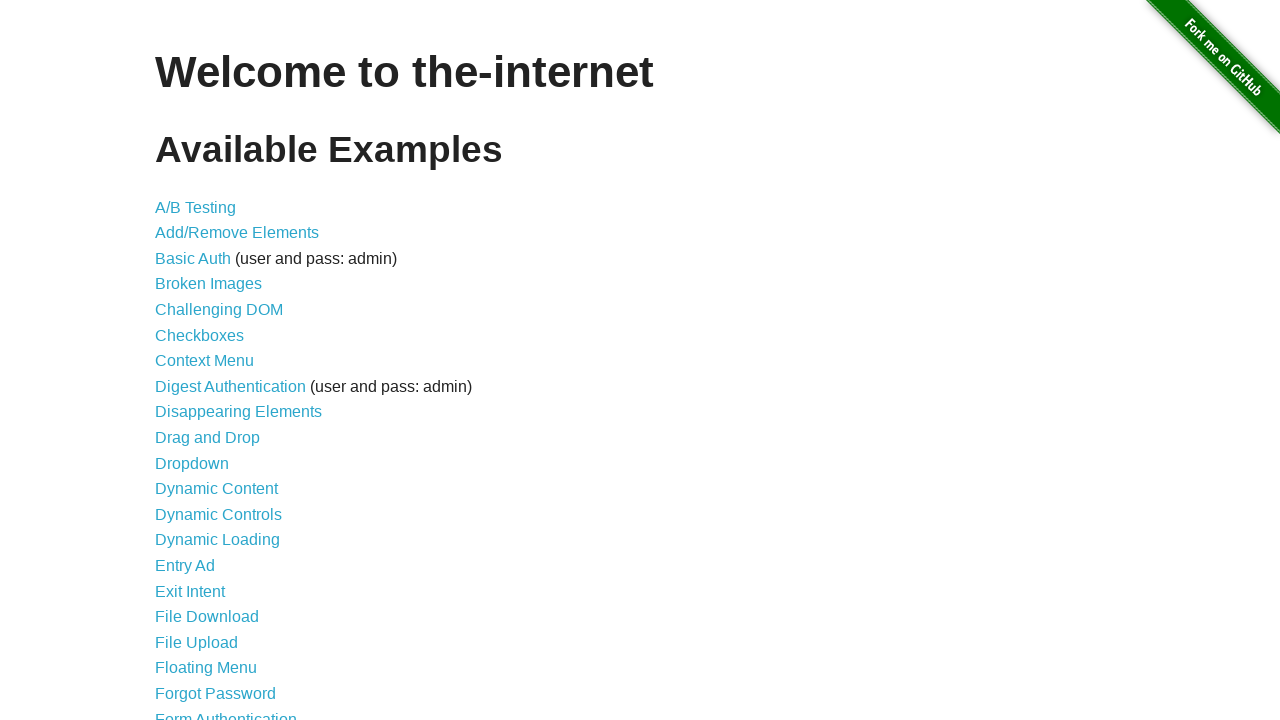

Clicked Dynamic Controls link at (218, 514) on a:has-text('Dynamic Controls')
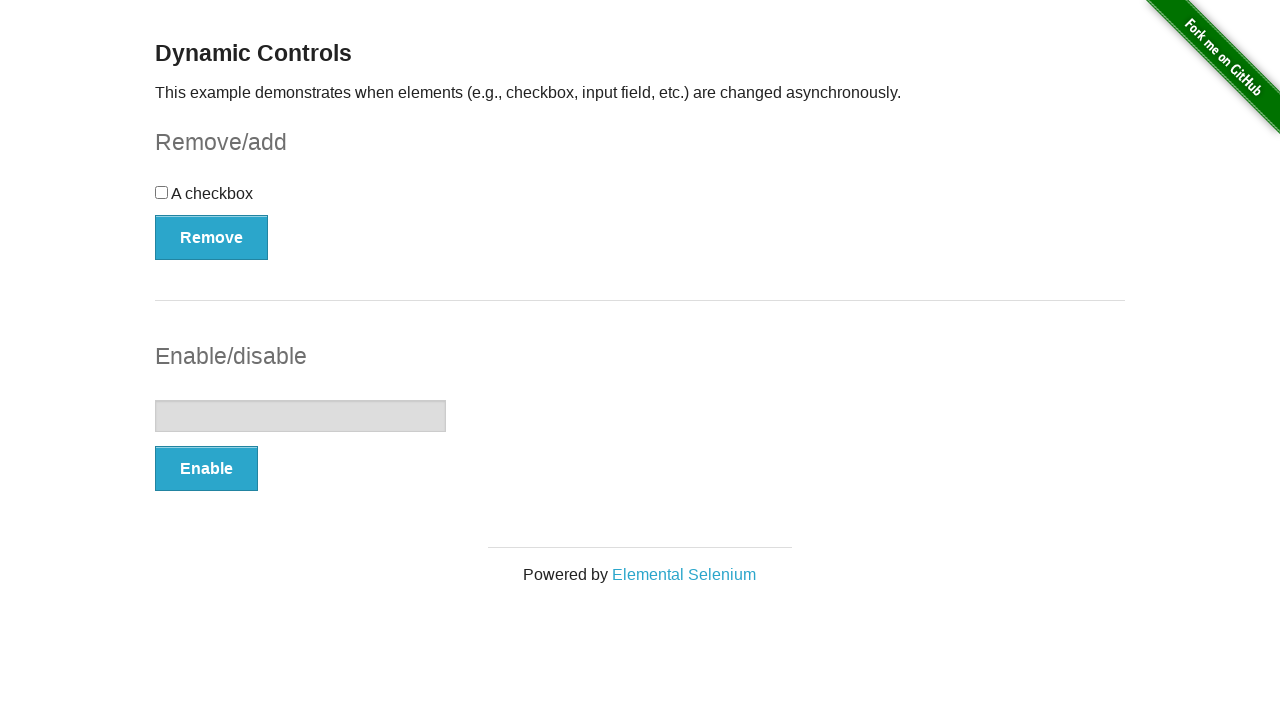

Dynamic Controls page loaded
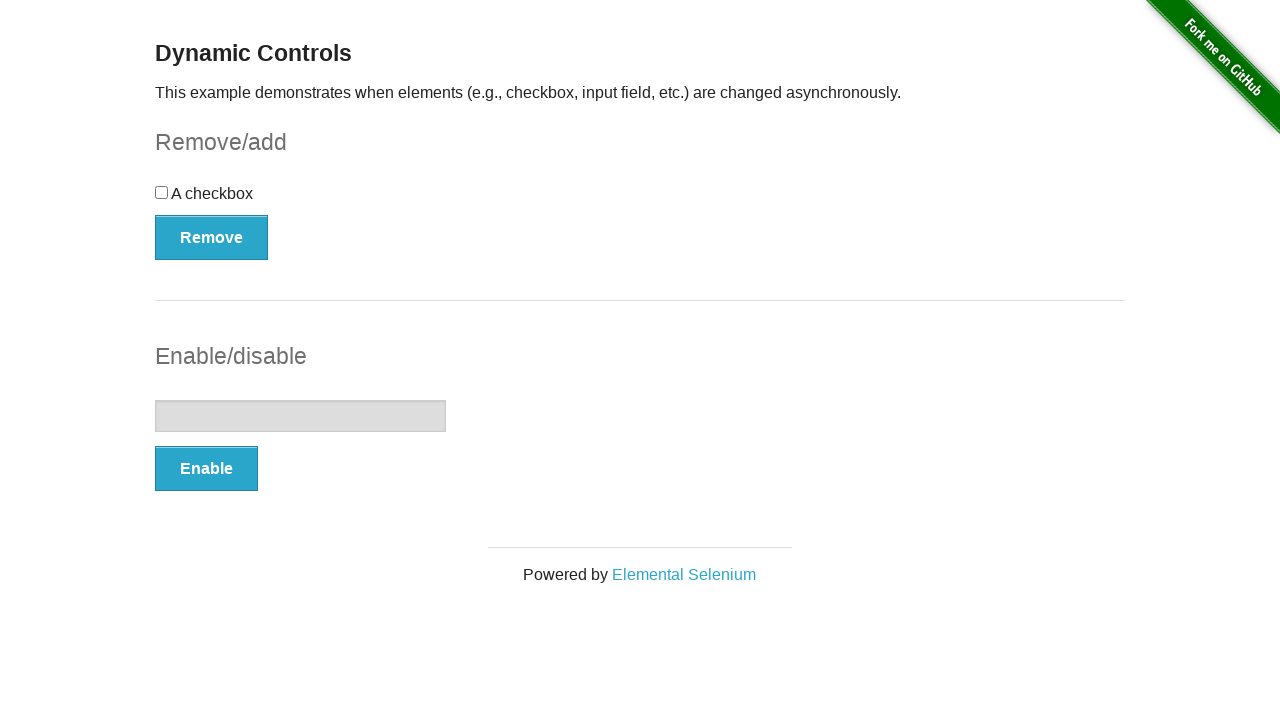

Clicked Remove button at (212, 237) on button:has-text('Remove')
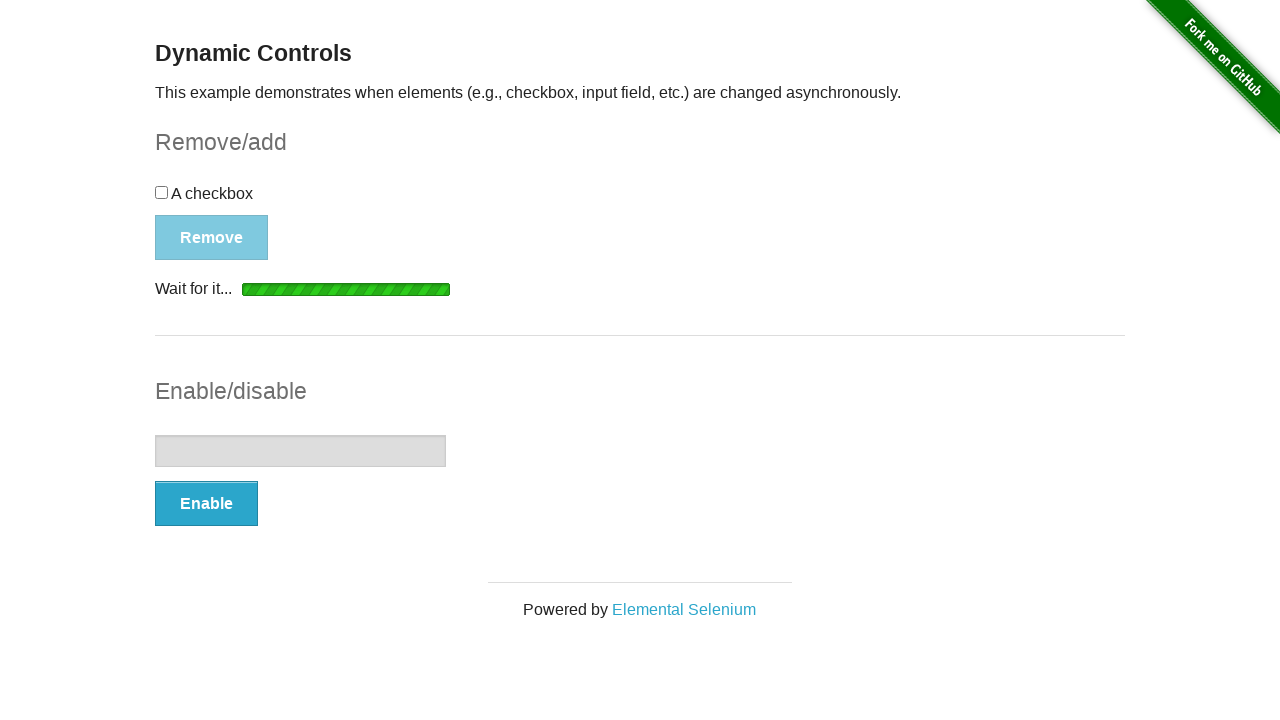

Success message appeared
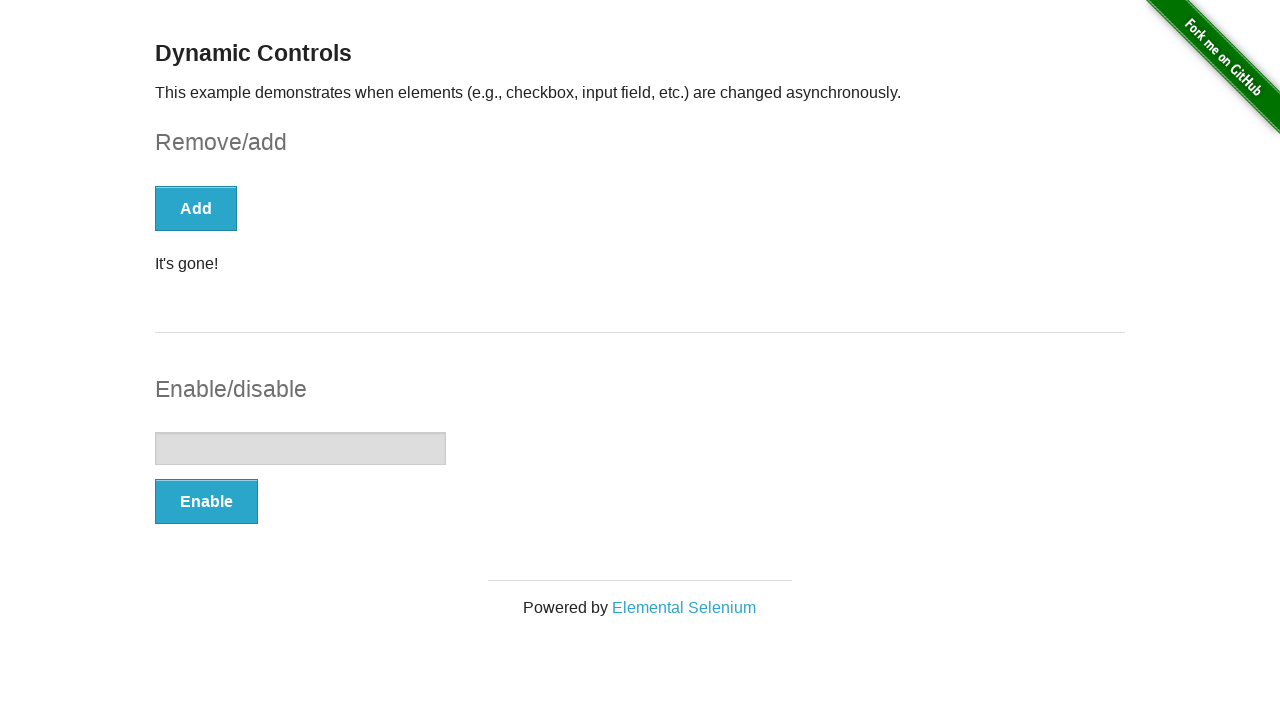

Verified checkbox was removed with success message 'It's gone!'
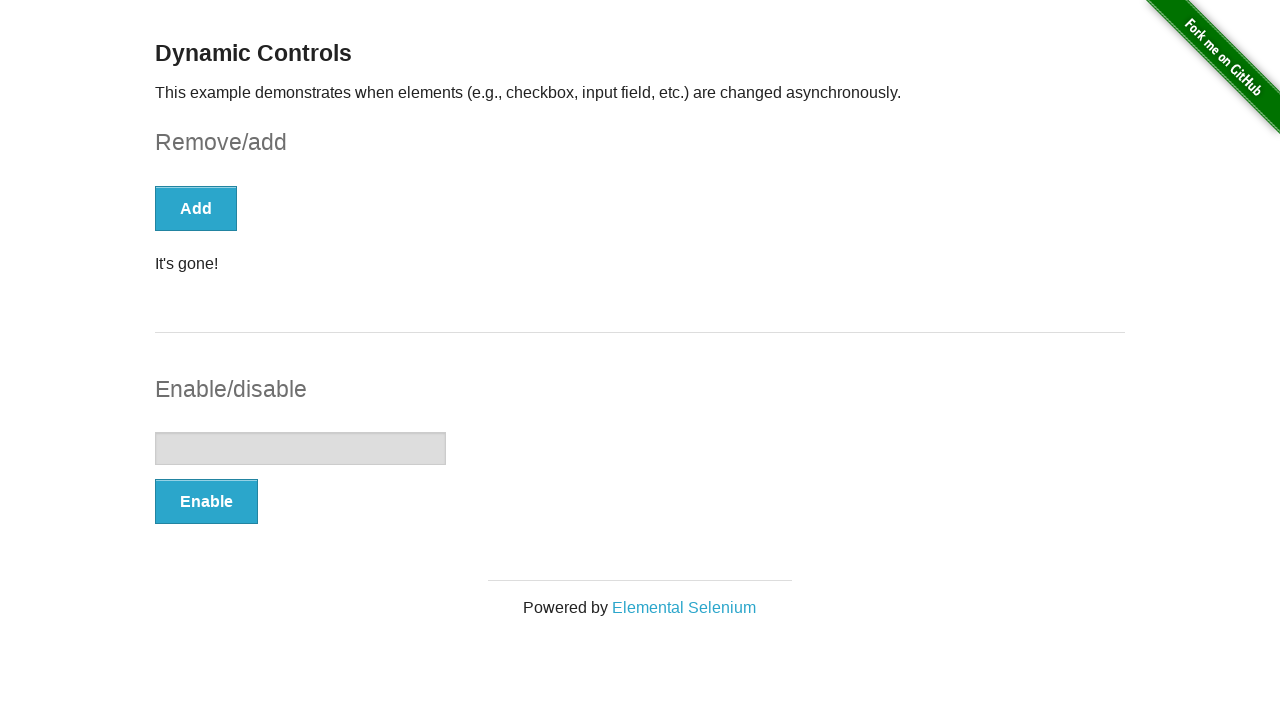

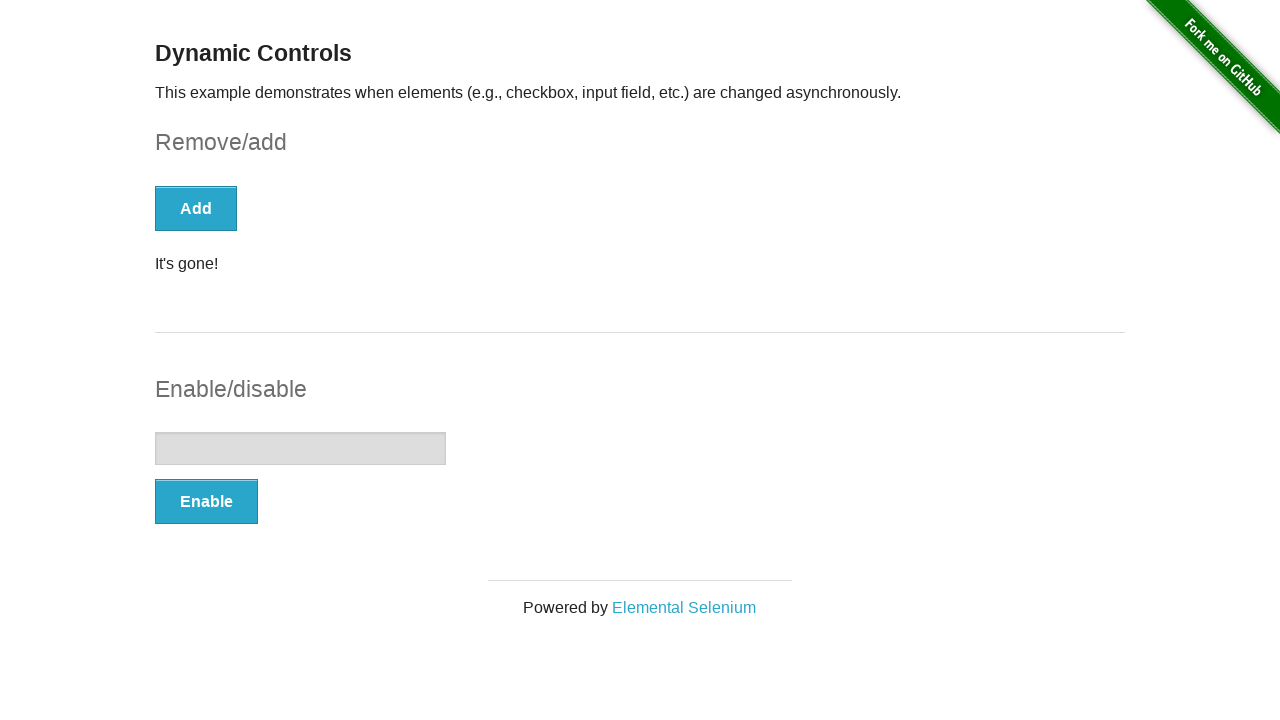